Tests double-click and right-click button interactions on a demo page

Starting URL: https://demoqa.com/buttons

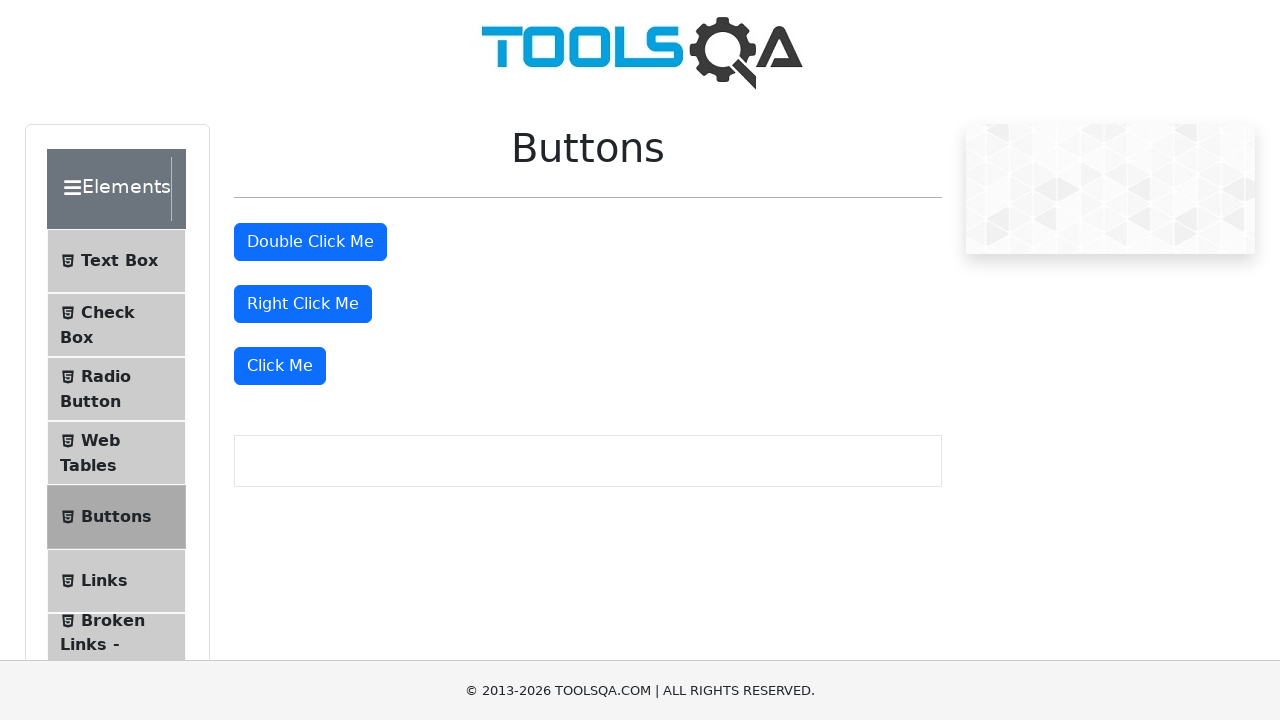

Located double-click button element
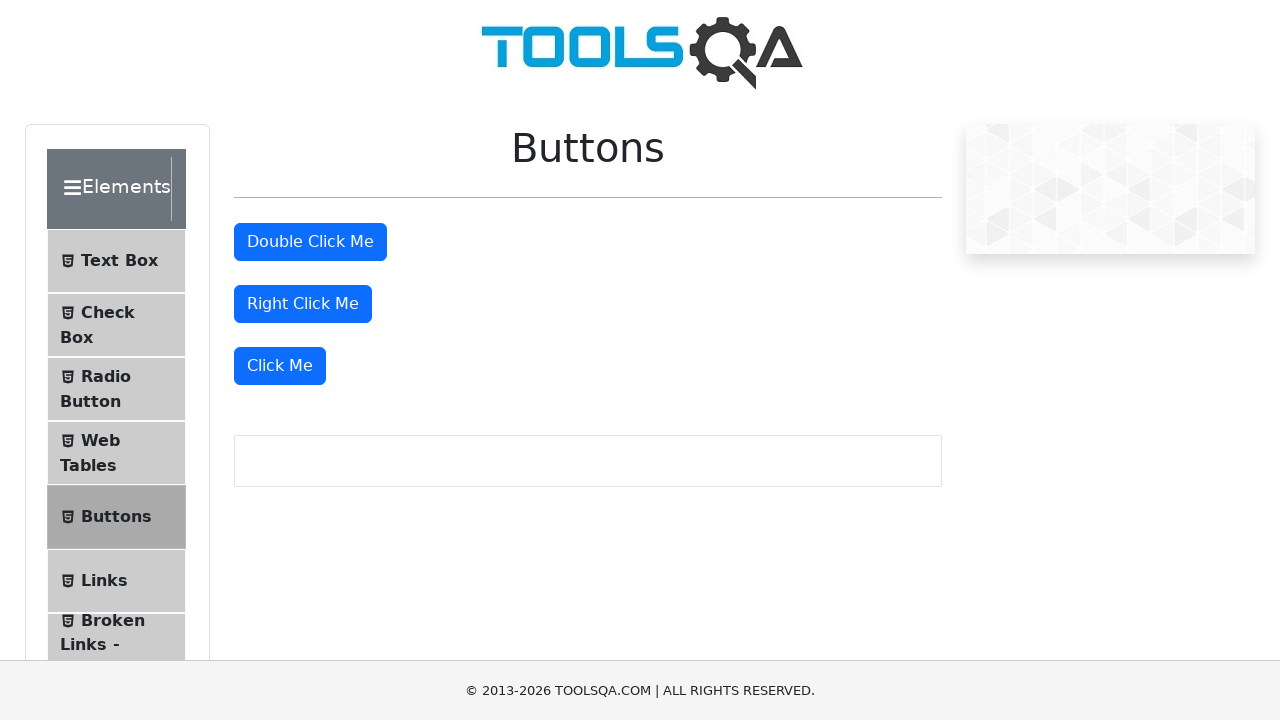

Double-clicked the double-click button at (310, 242) on #doubleClickBtn
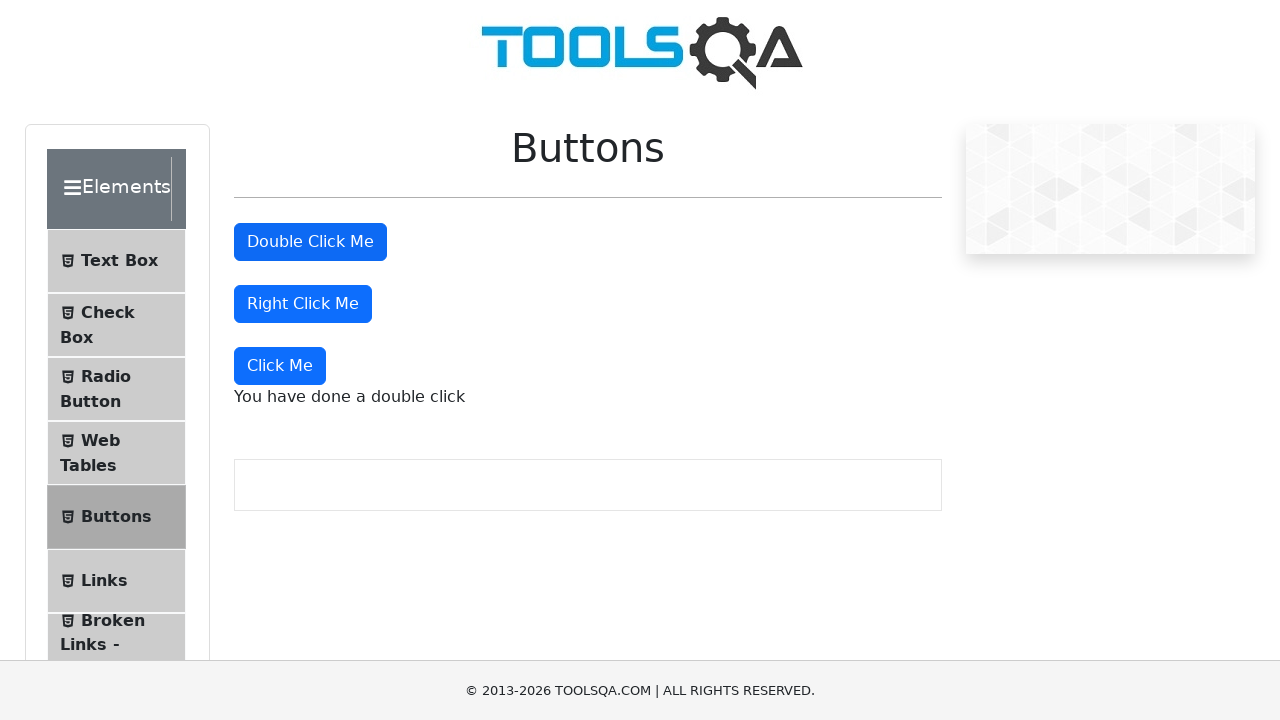

Located right-click button element
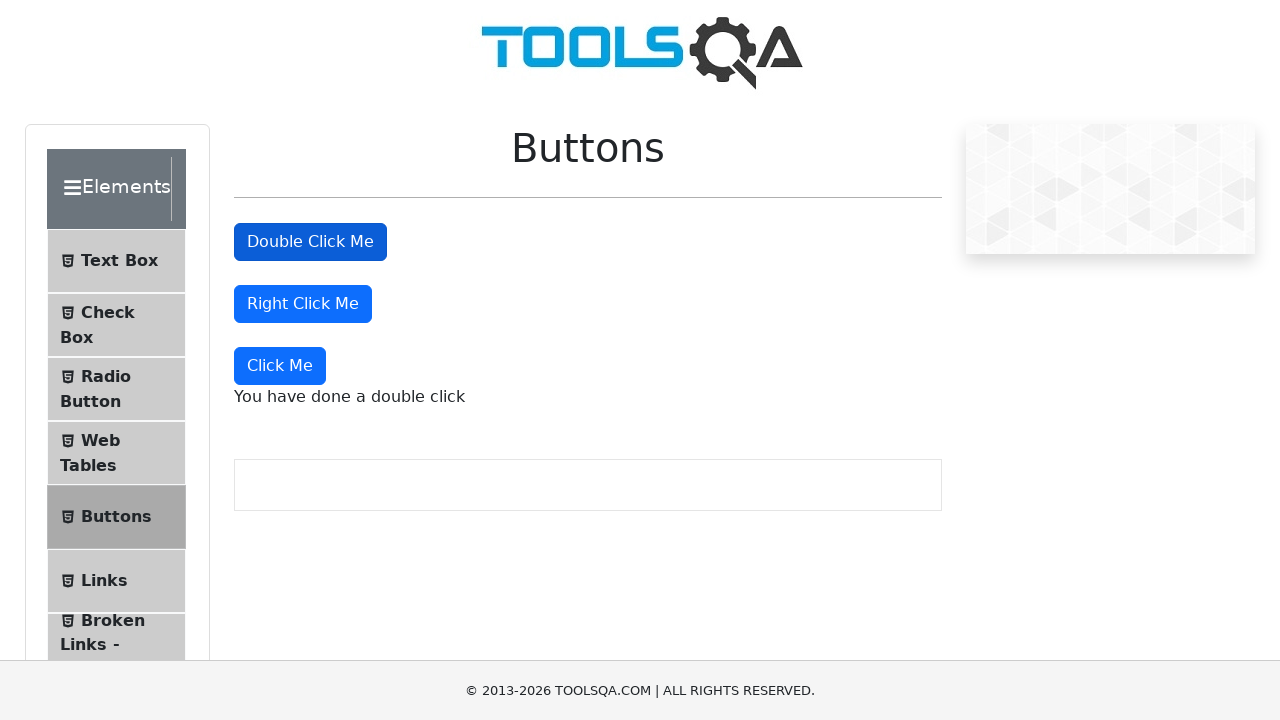

Right-clicked the right-click button at (303, 304) on #rightClickBtn
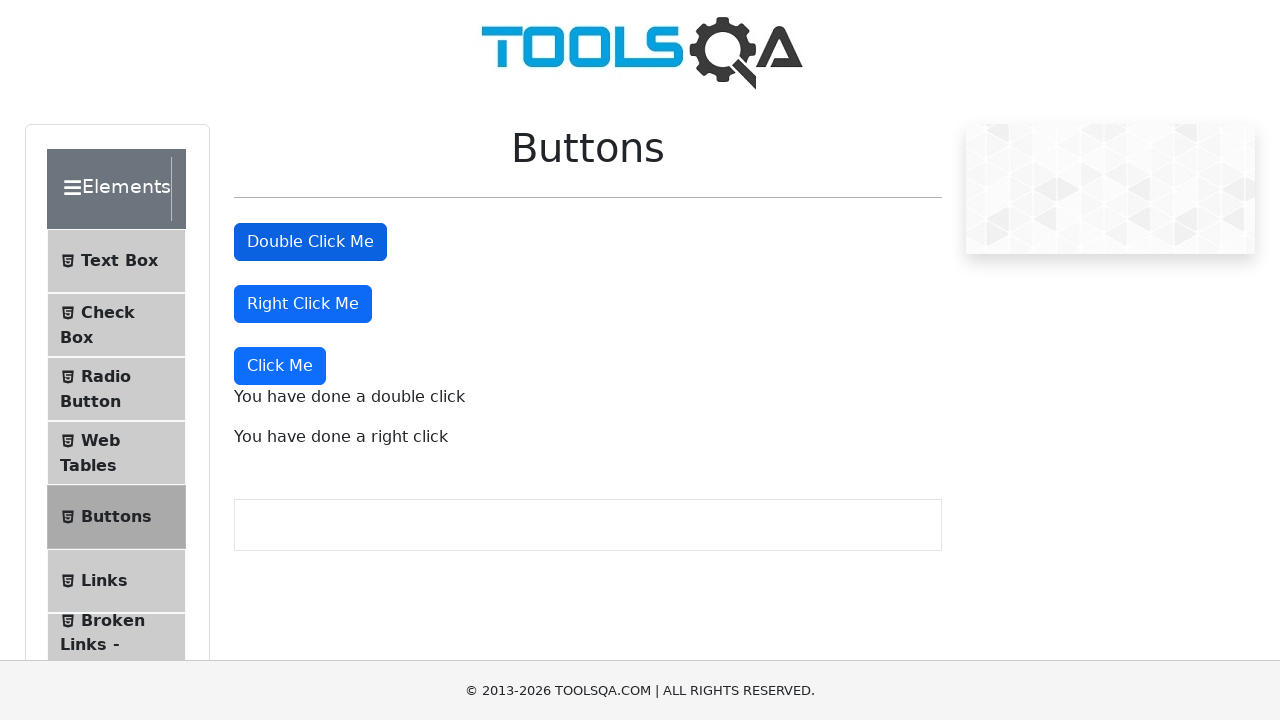

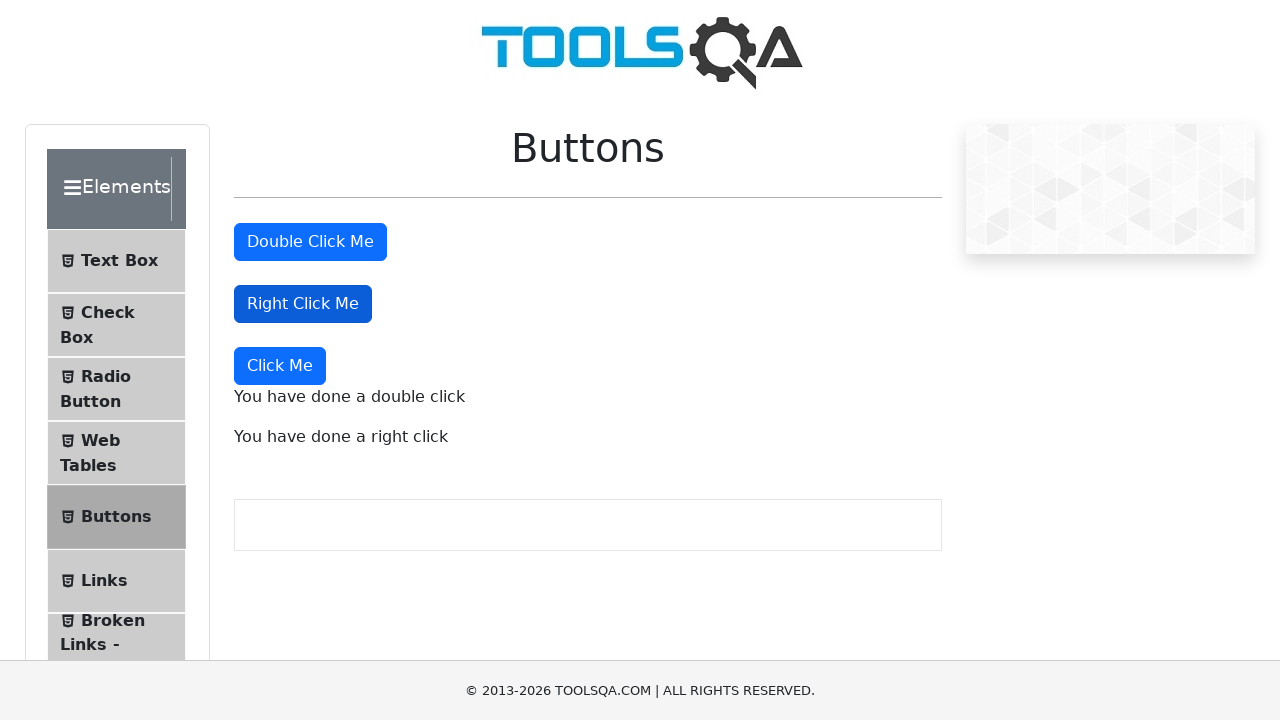